Tests button functionality by clicking a "Press Me" button and verifying that a success message appears on the page.

Starting URL: https://daedalus.janniskaranikis.dev/challenges/1-press-the-button

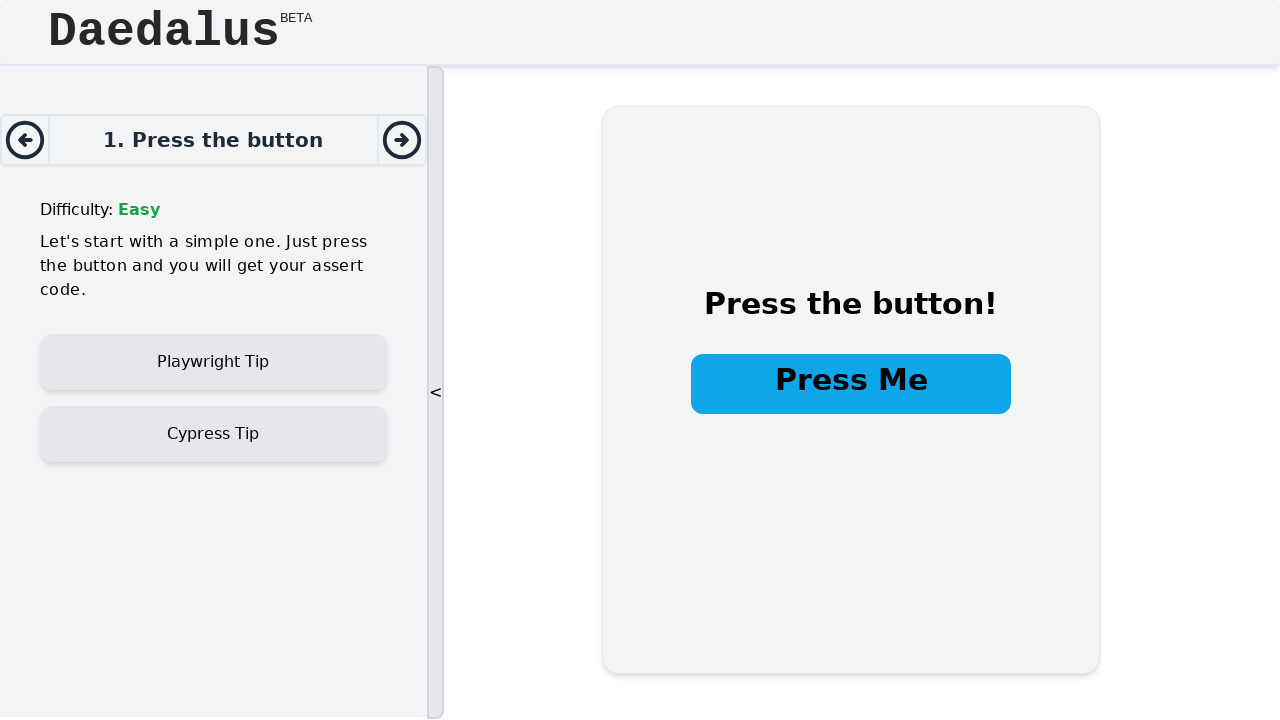

Clicked the 'Press Me' button at (851, 384) on button:has-text("Press Me")
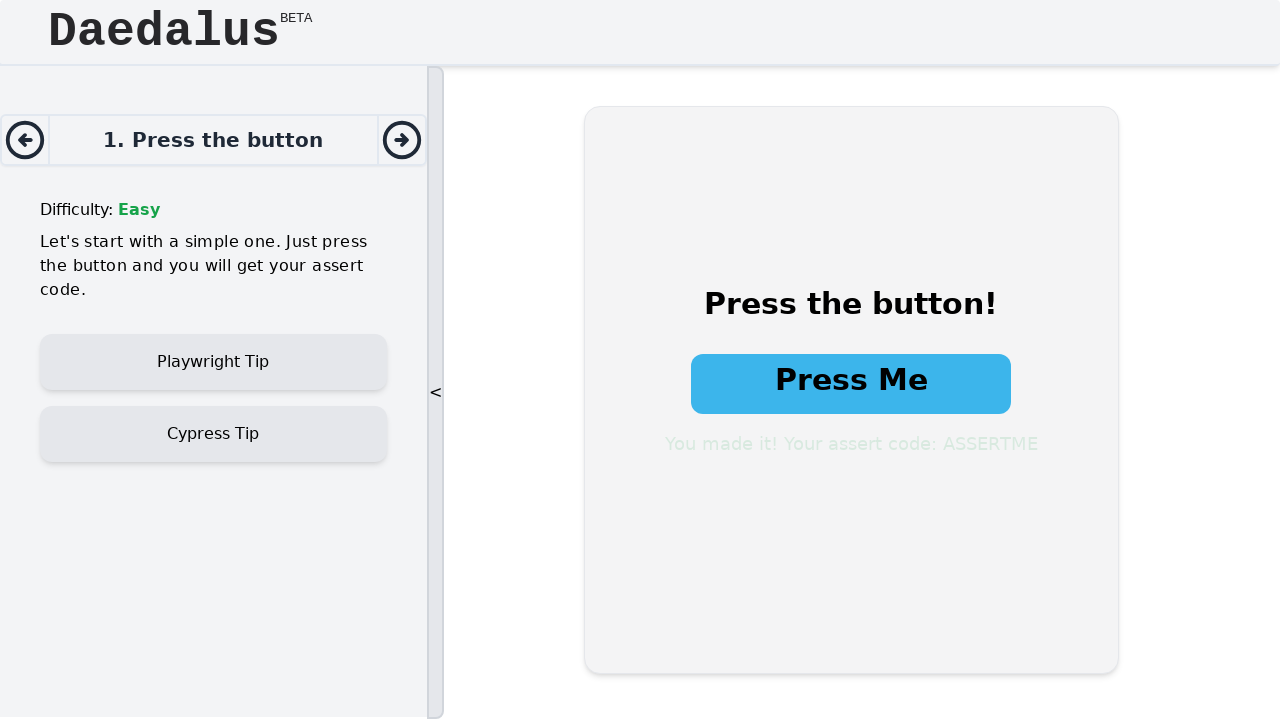

Verified success message appeared on the page
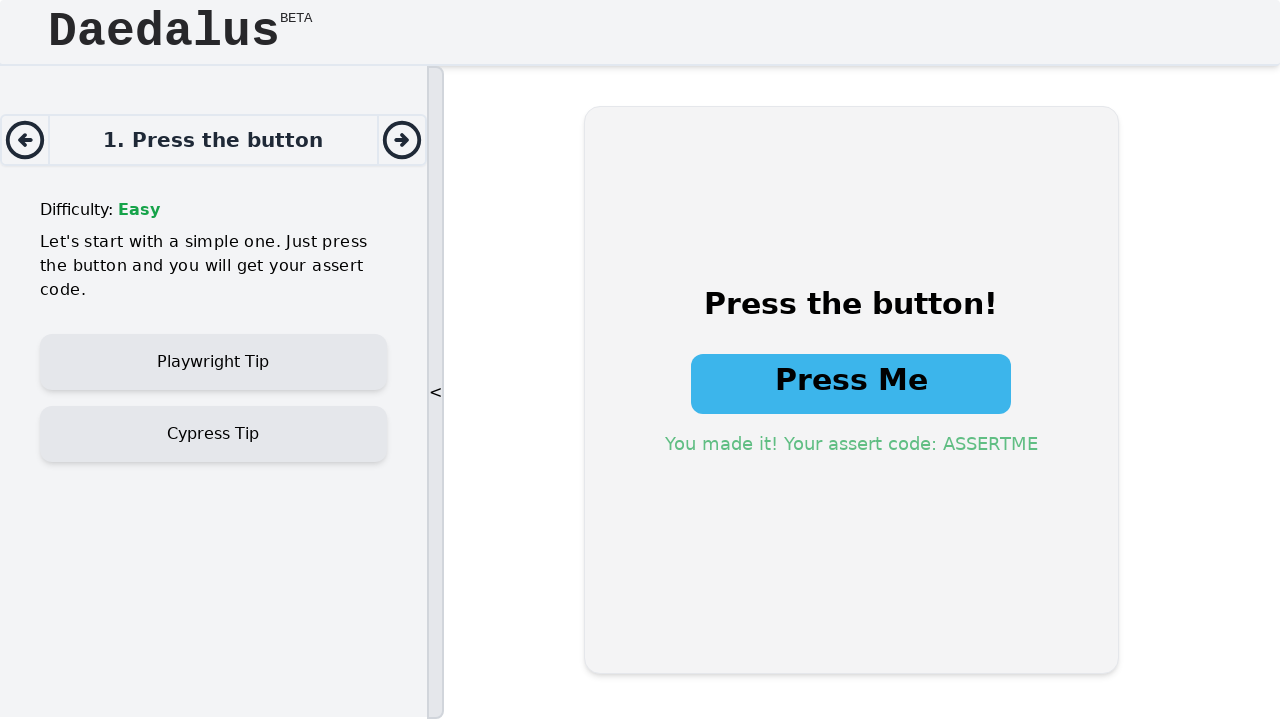

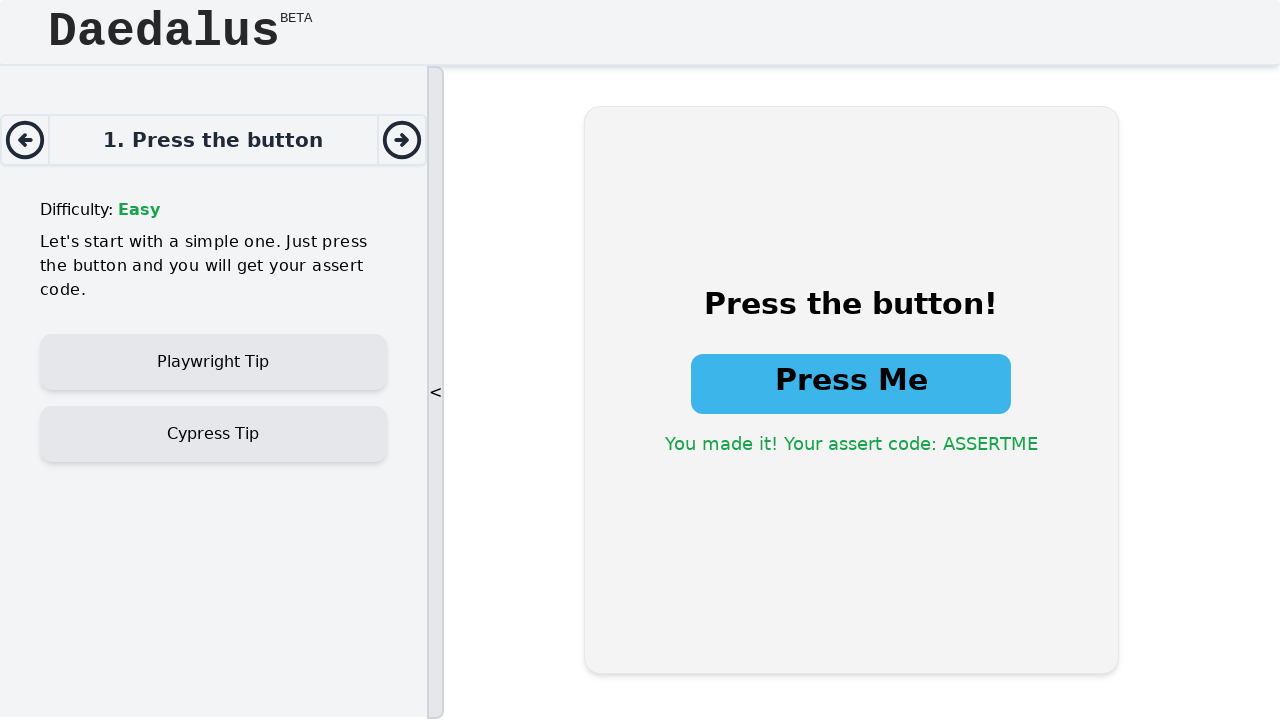